Tests radio button functionality by clicking through multiple radio button options on a demo page

Starting URL: https://popageorgianvictor.github.io/PUBLISHED-WEBPAGES/radio_btn

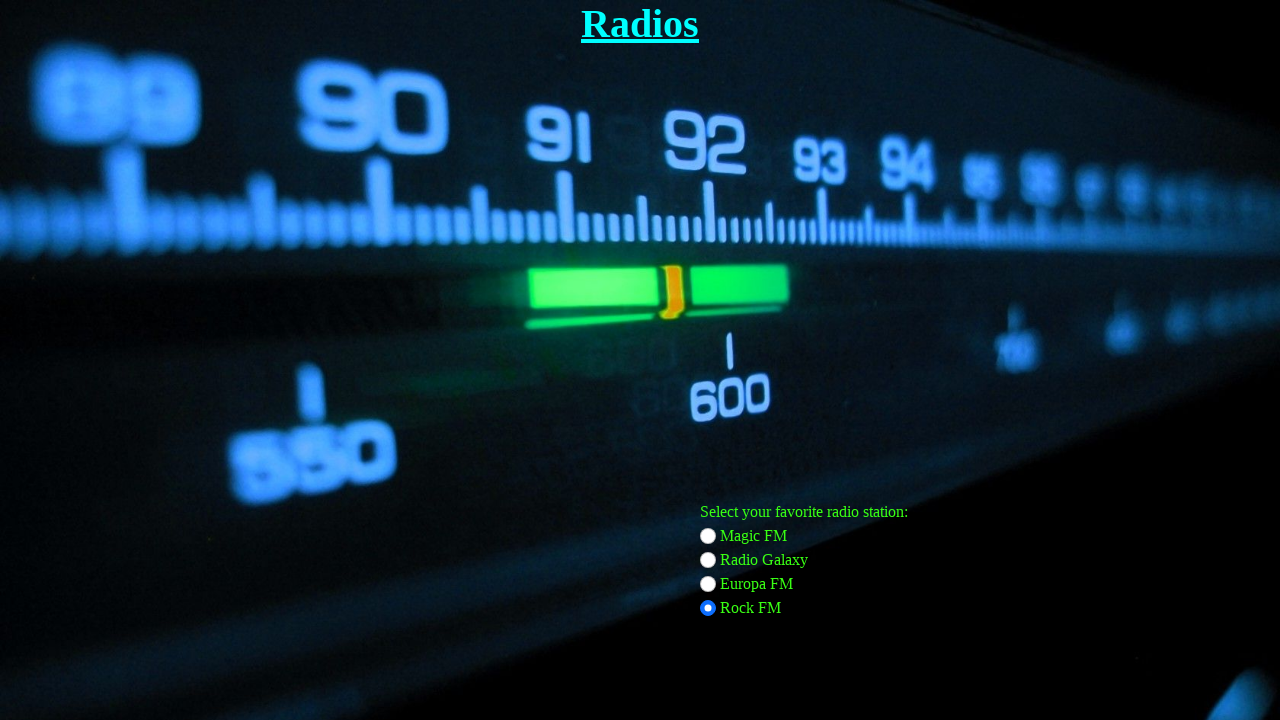

Clicked 'magic fm' radio button at (708, 536) on input[value='magic fm']
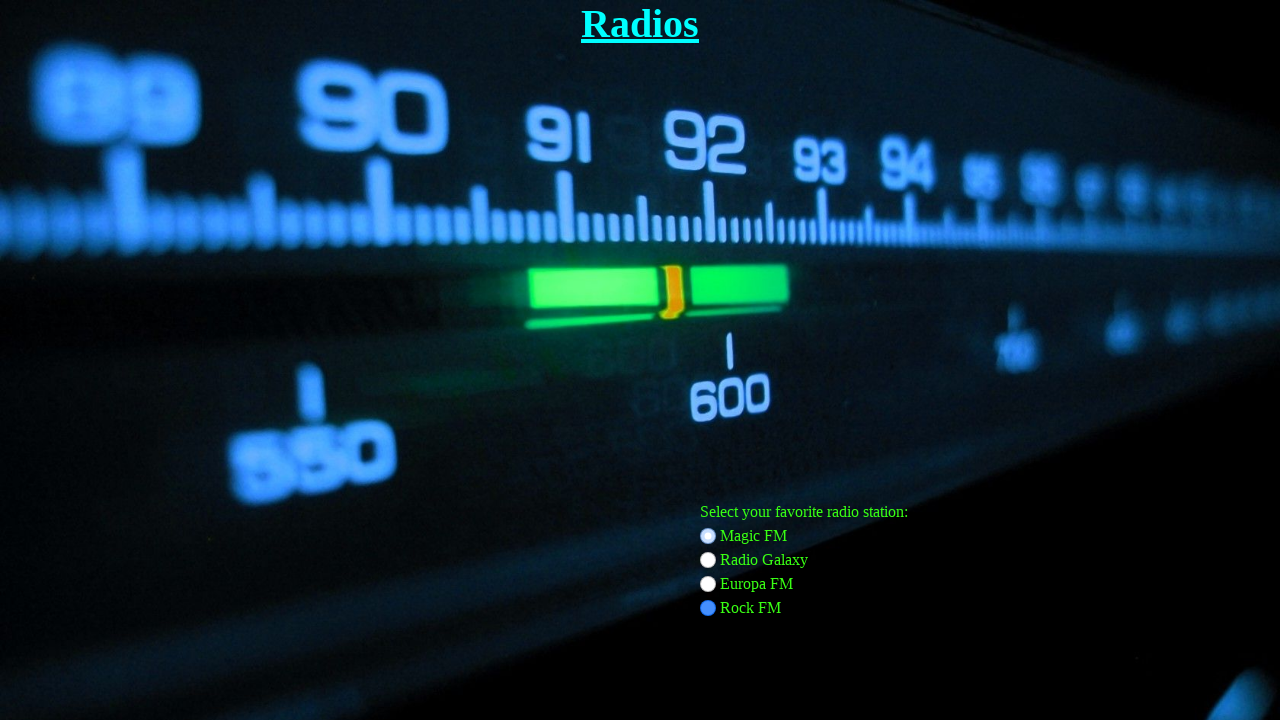

Clicked 'radio galaxy' radio button at (708, 560) on input[value='radio galaxy']
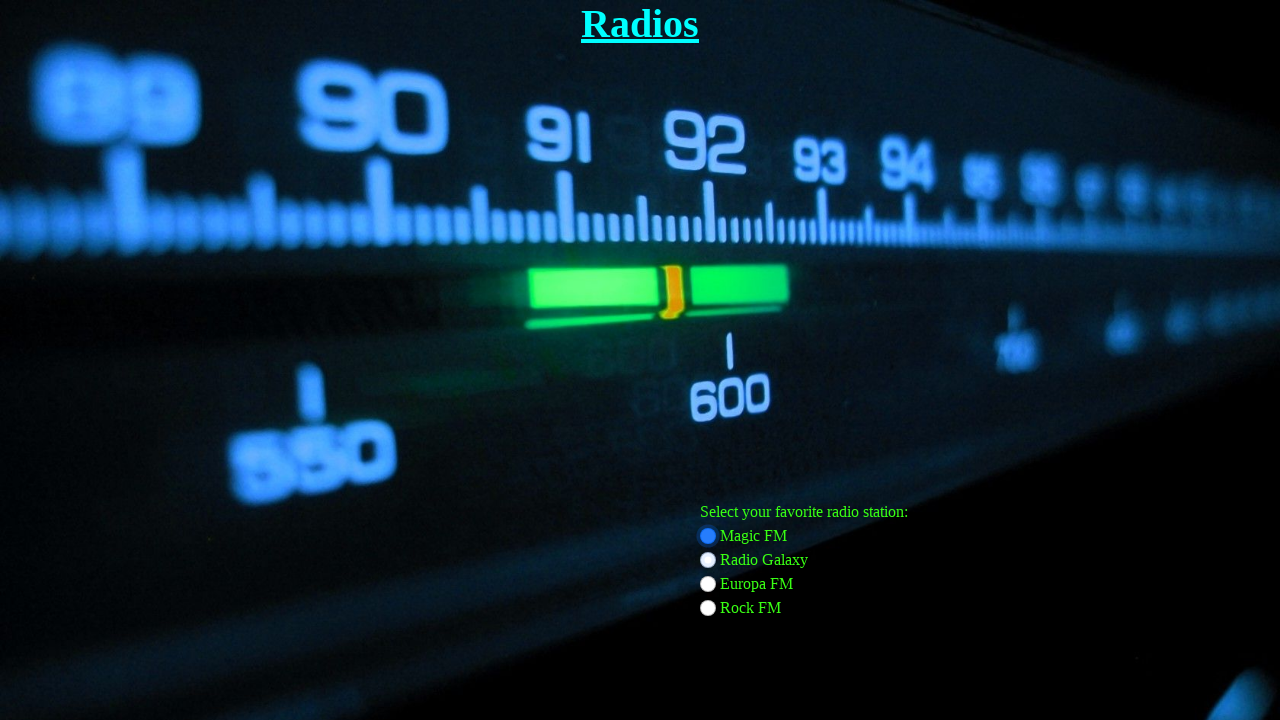

Clicked 'europa fm' radio button at (708, 584) on input[value='europa fm']
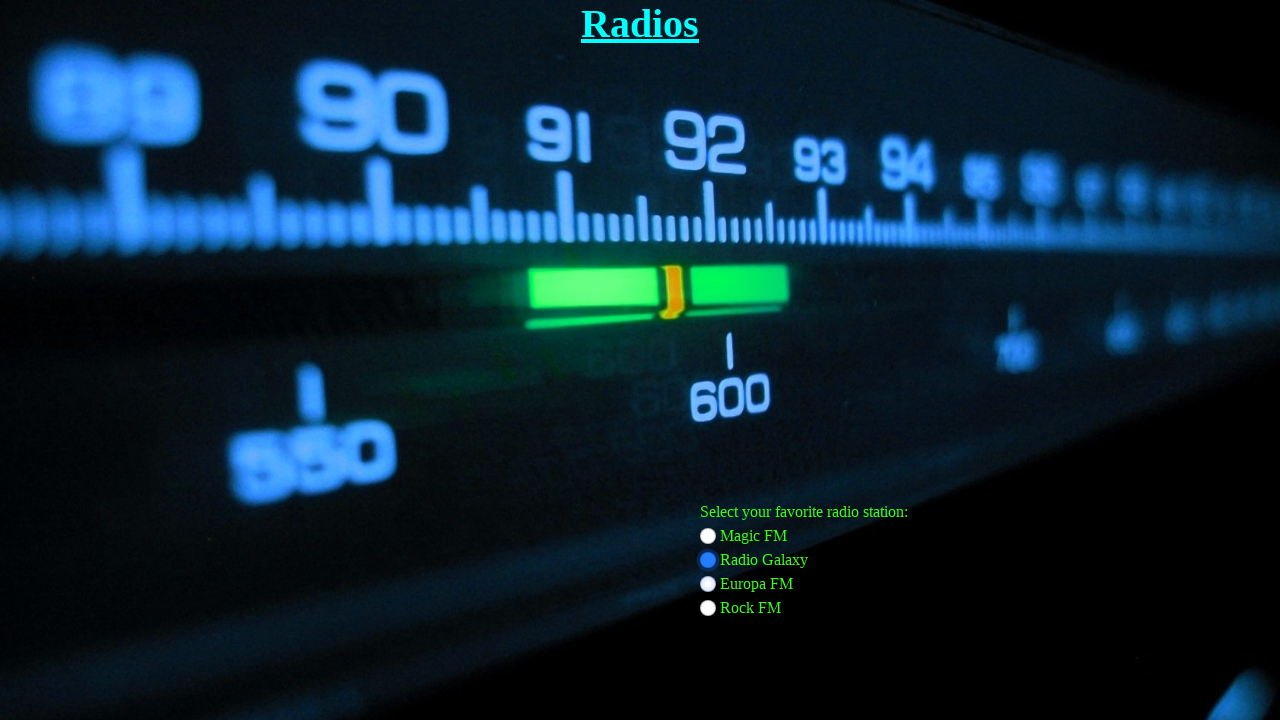

Clicked 'rock fm' radio button at (708, 608) on input[value='rock fm']
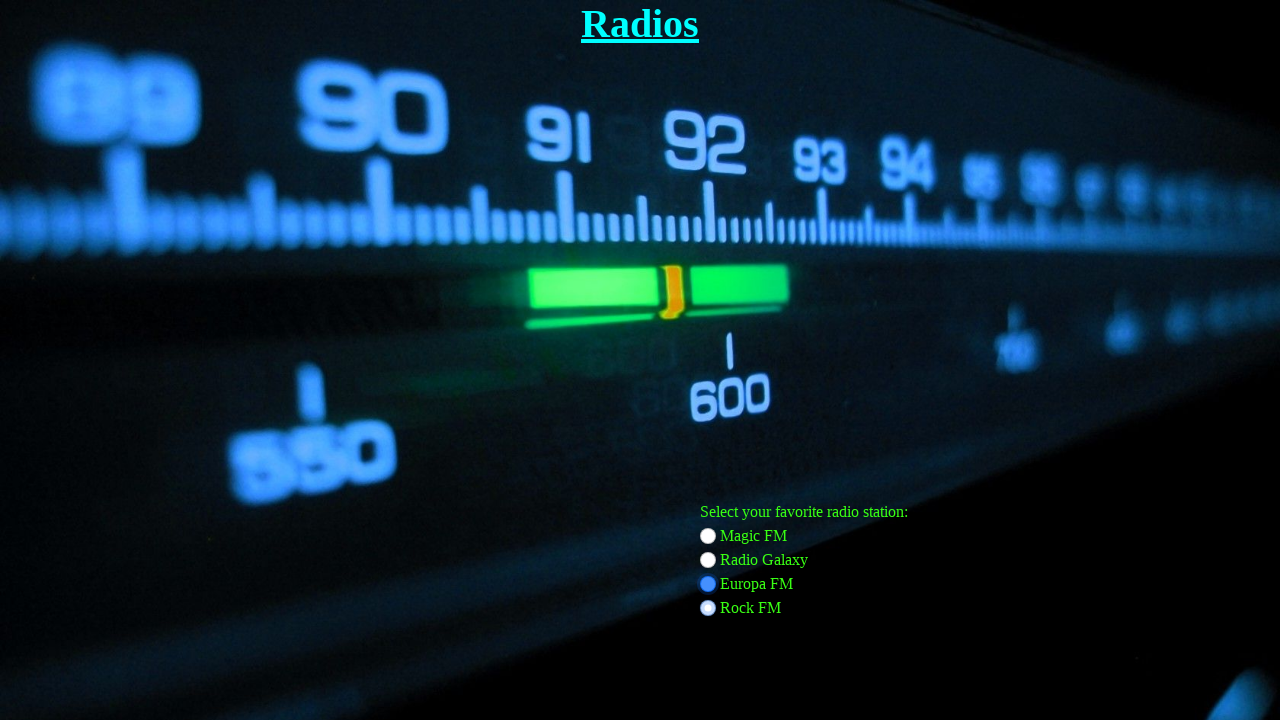

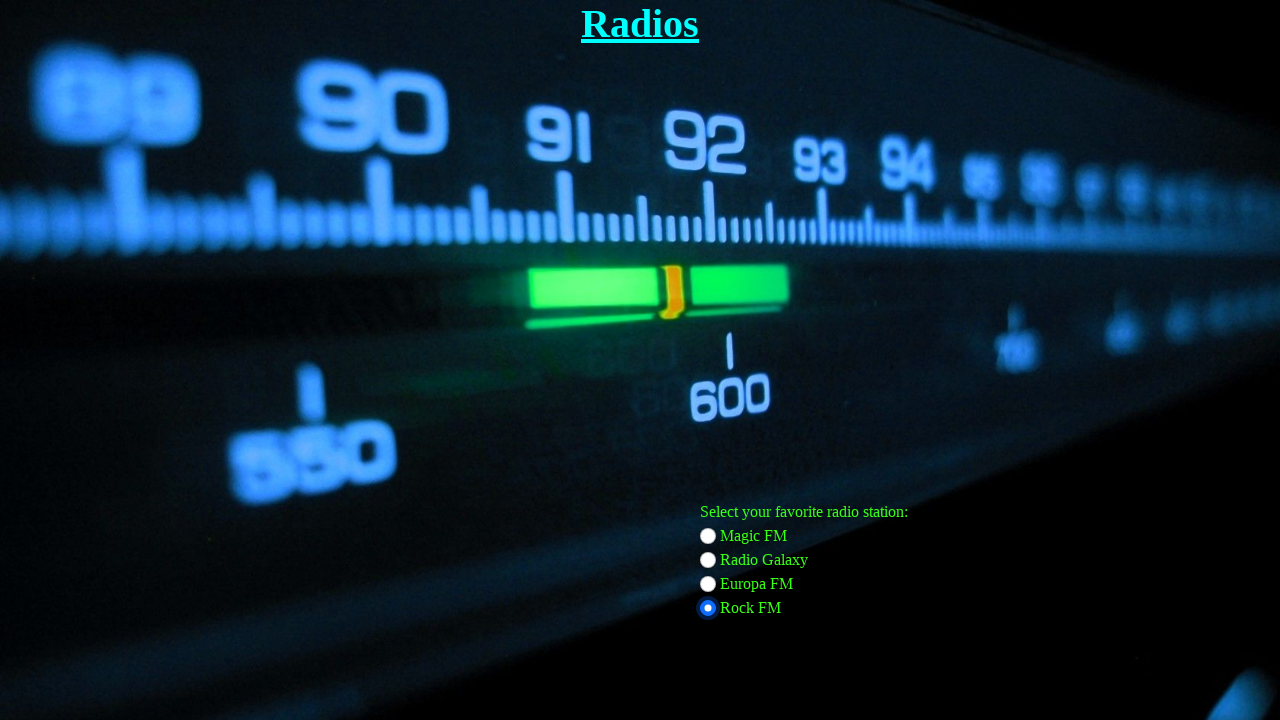